Tests radio button functionality by iterating through radio buttons and clicking those with values "cheese" or "beer"

Starting URL: http://echoecho.com/htmlforms10.htm

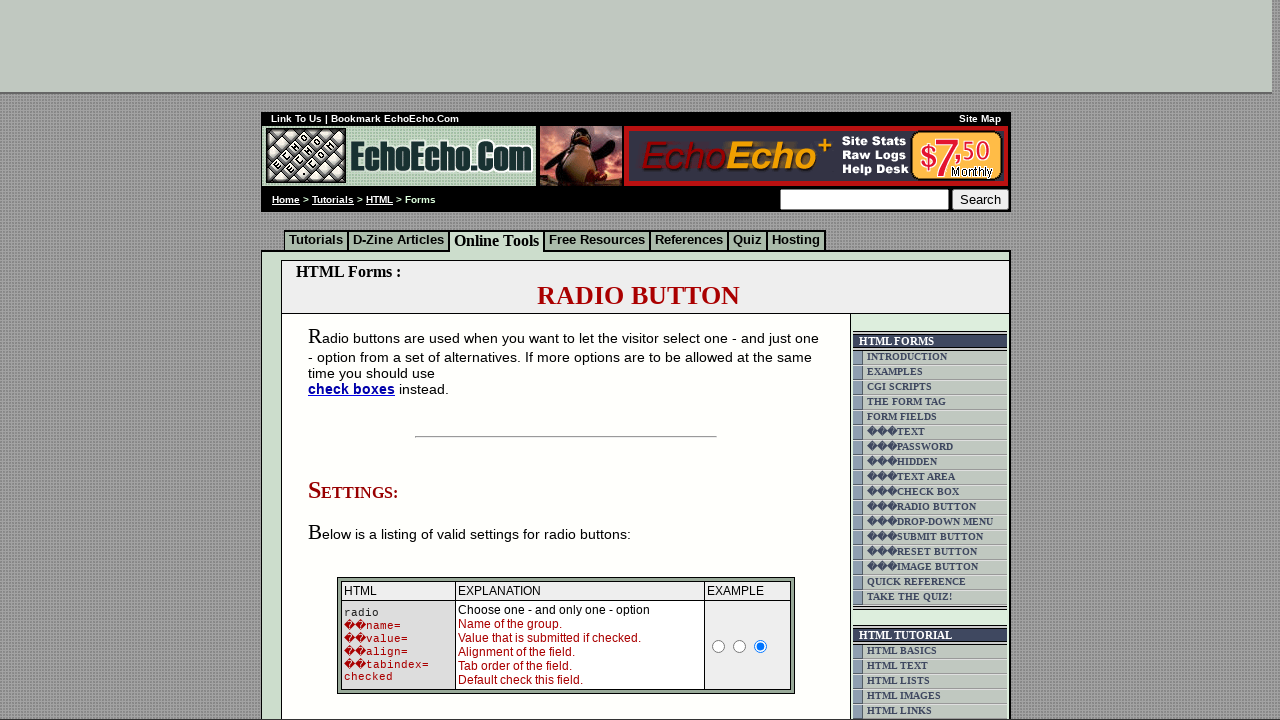

Navigated to radio buttons form page
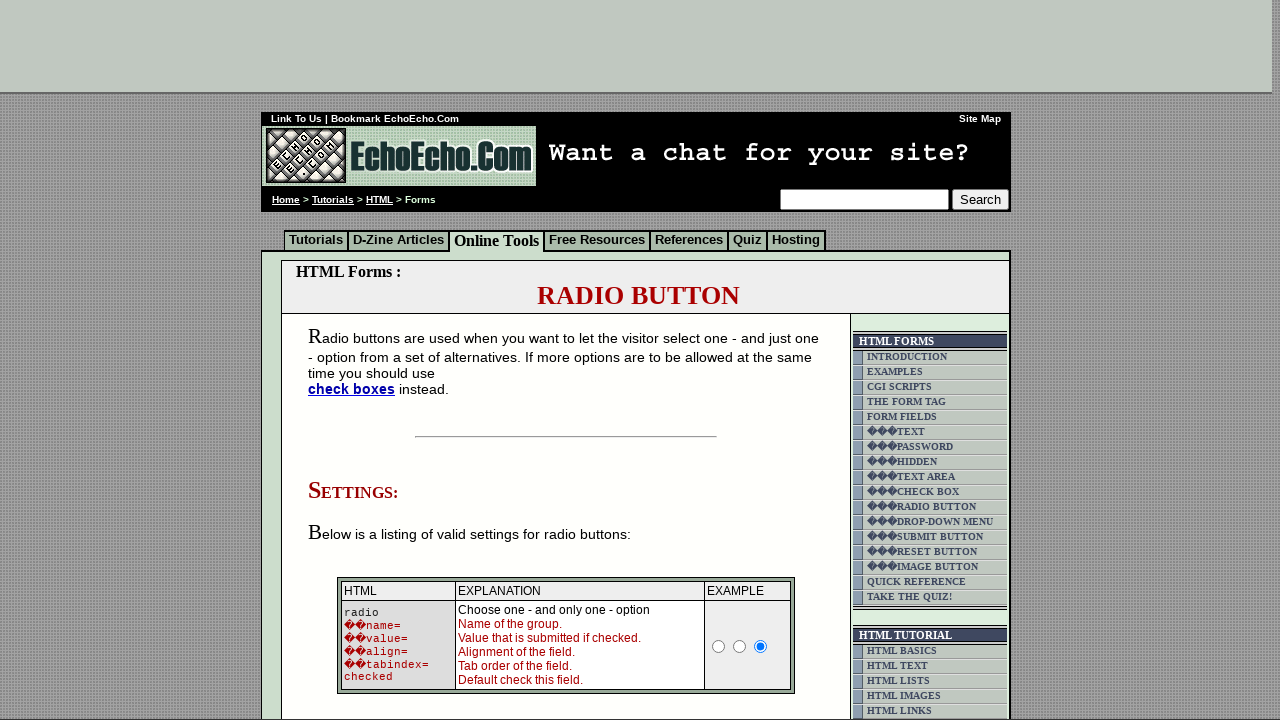

Located all radio buttons in the form
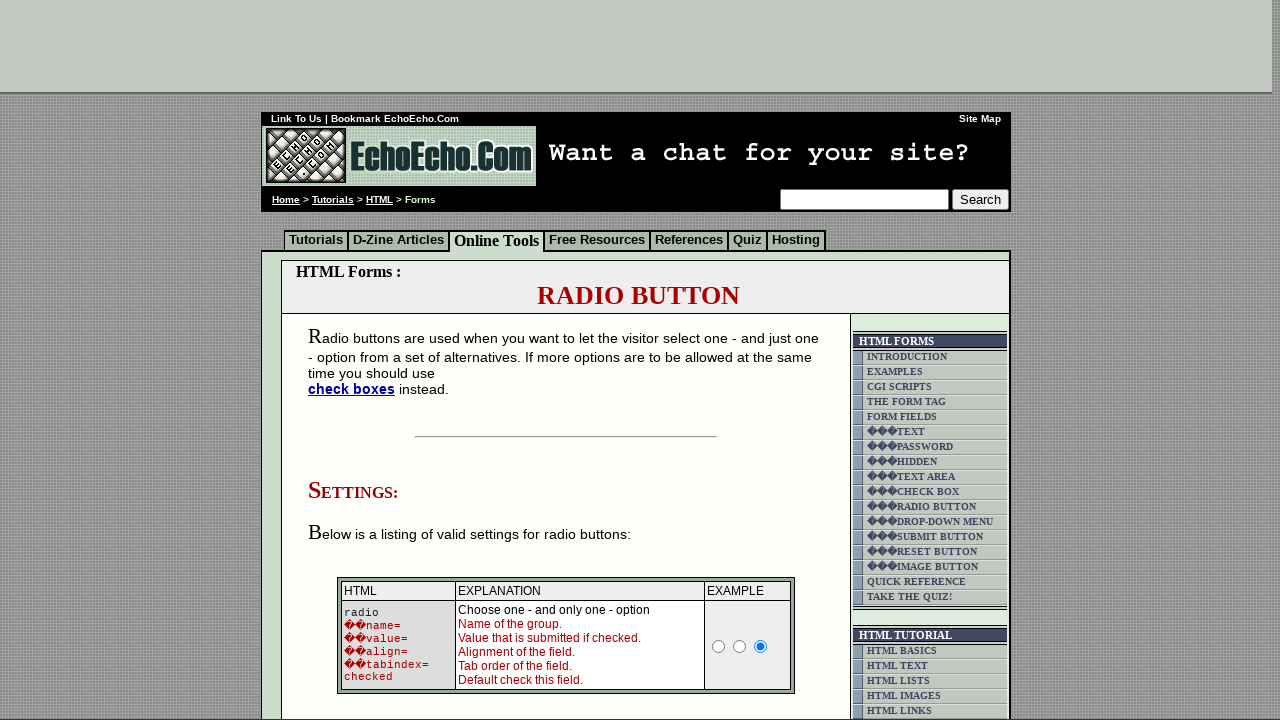

Retrieved radio button value: Milk
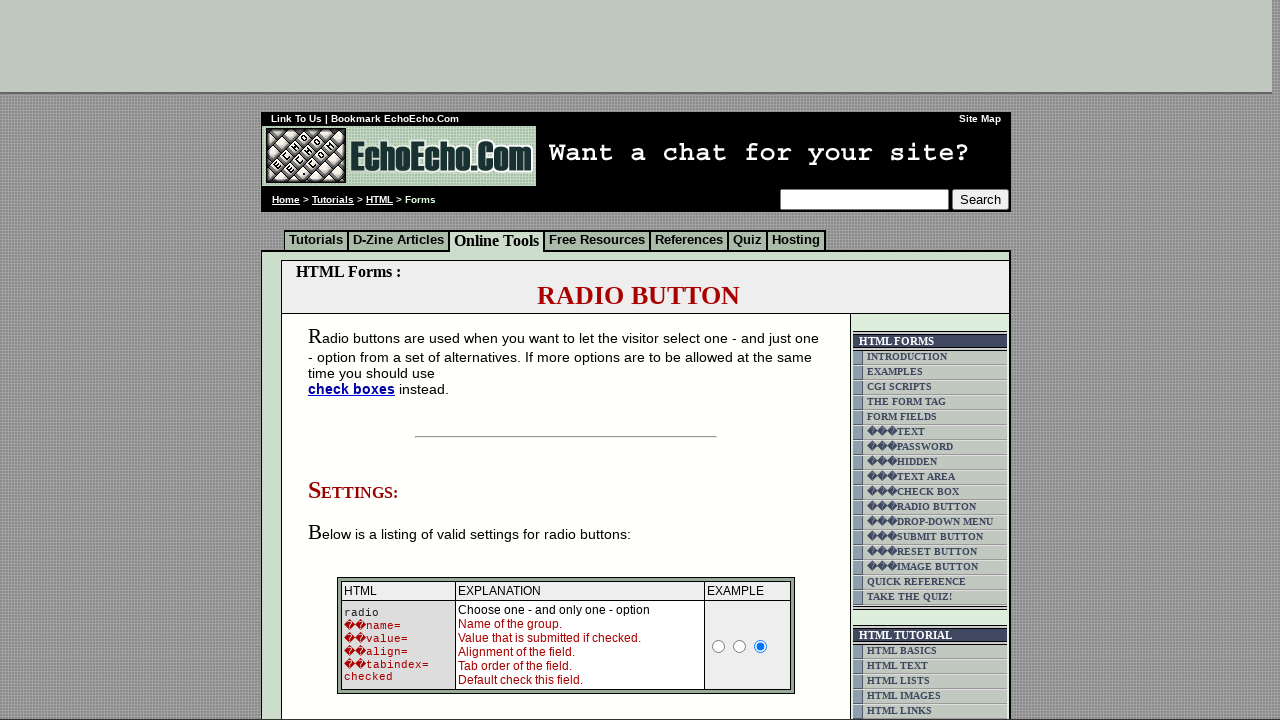

Retrieved radio button value: Butter
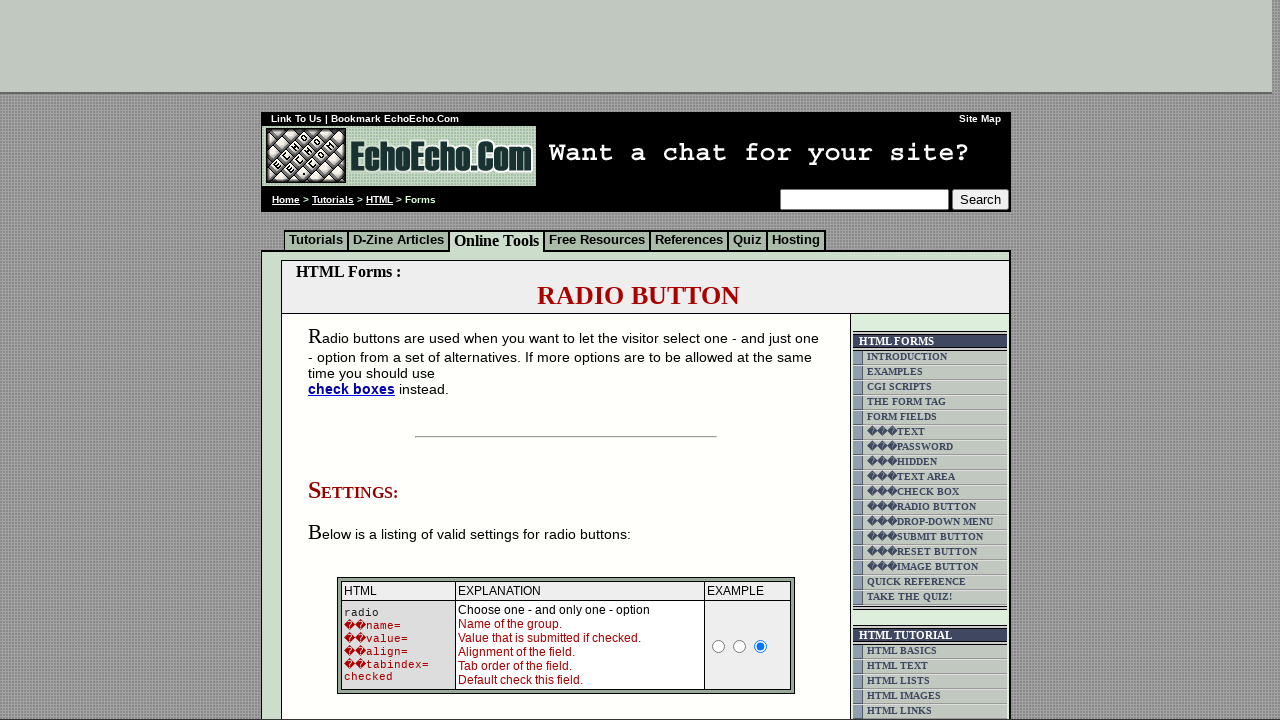

Retrieved radio button value: Cheese
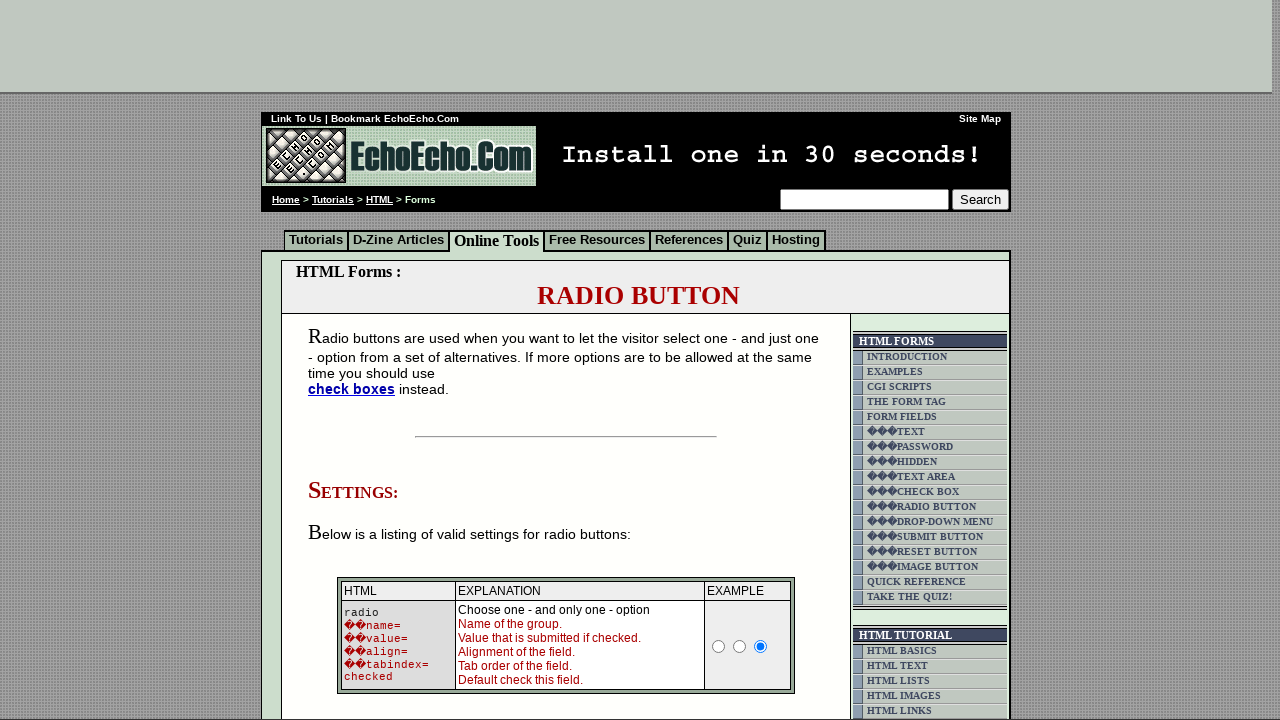

Clicked radio button with value 'Cheese' at (356, 360) on (//td[@class='table5'])[2]/input[@type='radio'] >> nth=2
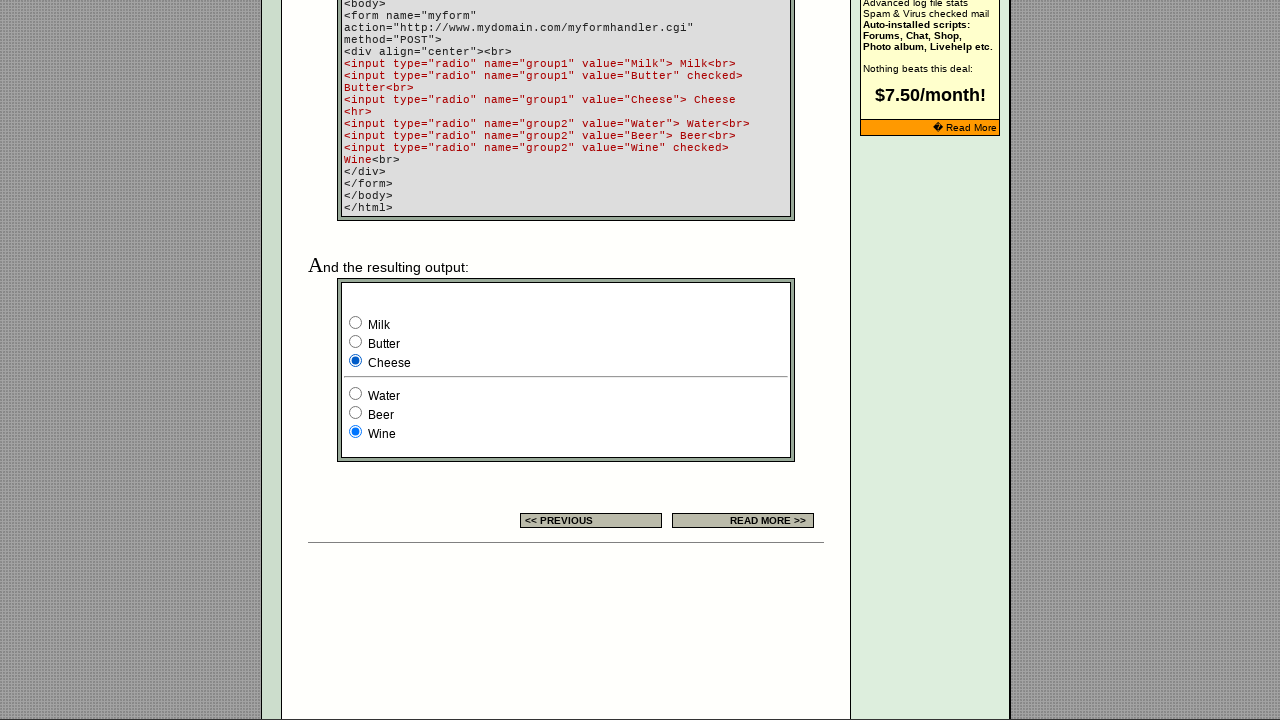

Retrieved radio button value: Water
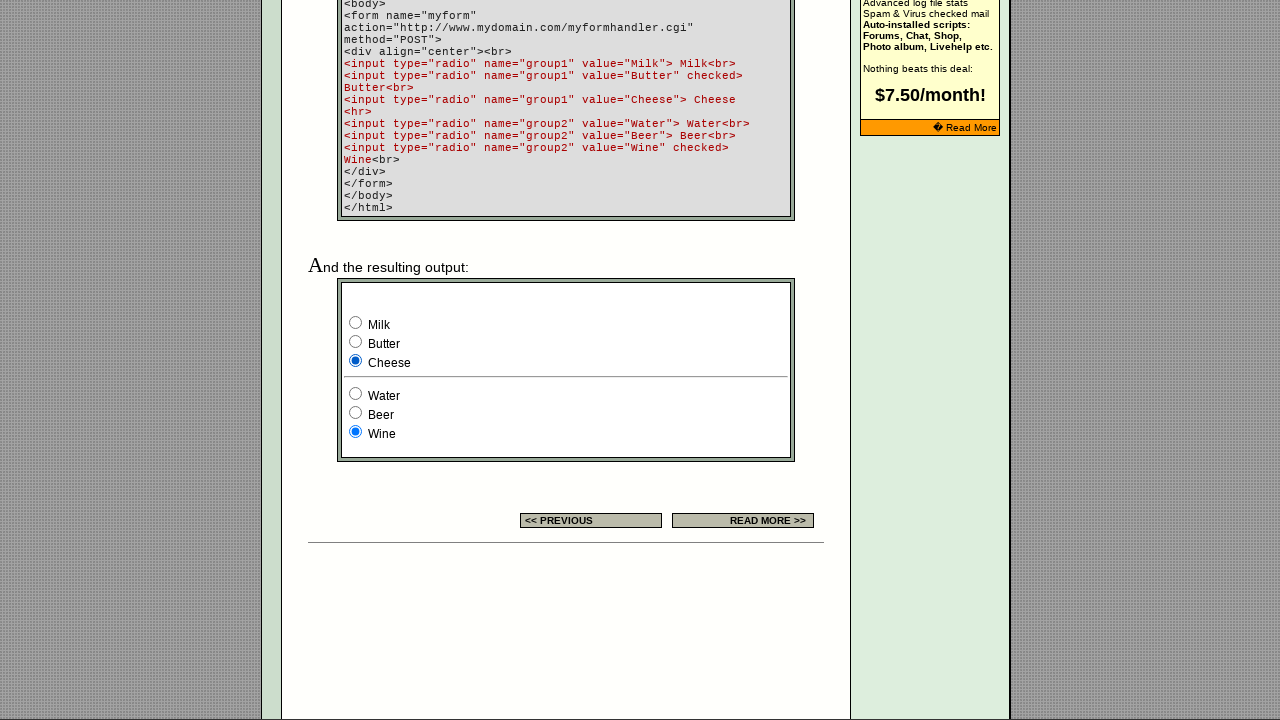

Retrieved radio button value: Beer
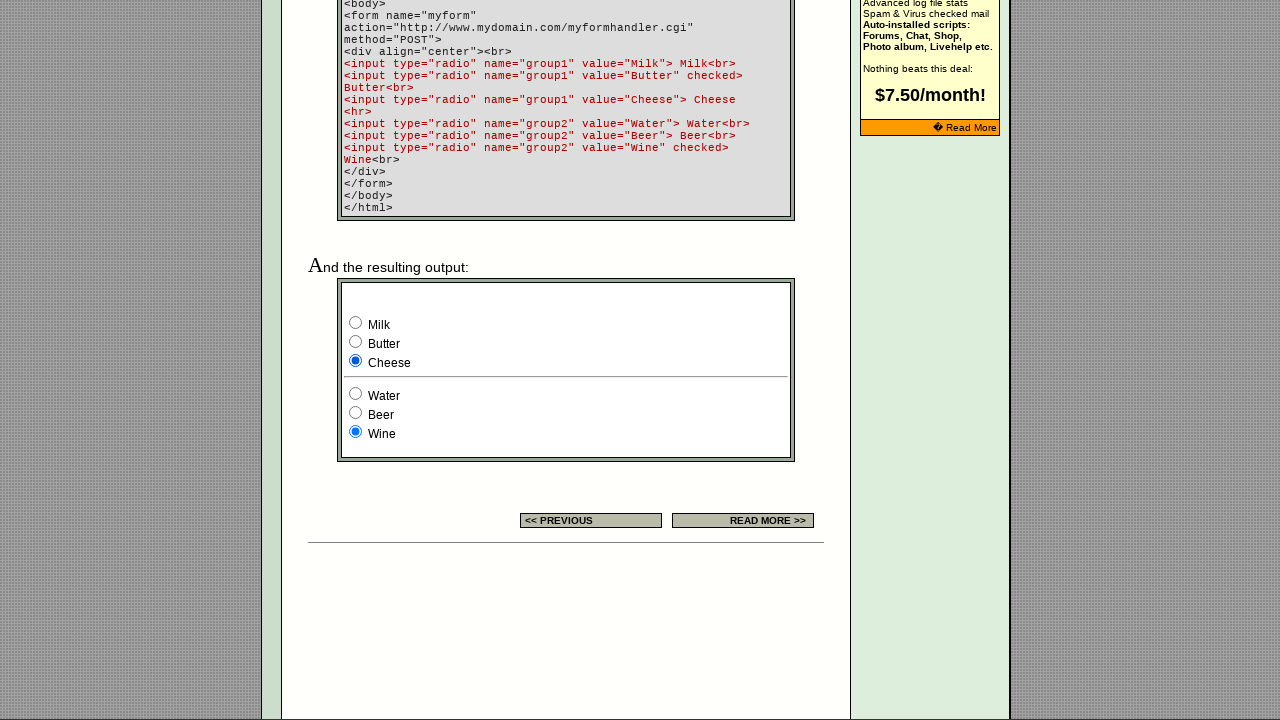

Clicked radio button with value 'Beer' at (356, 412) on (//td[@class='table5'])[2]/input[@type='radio'] >> nth=4
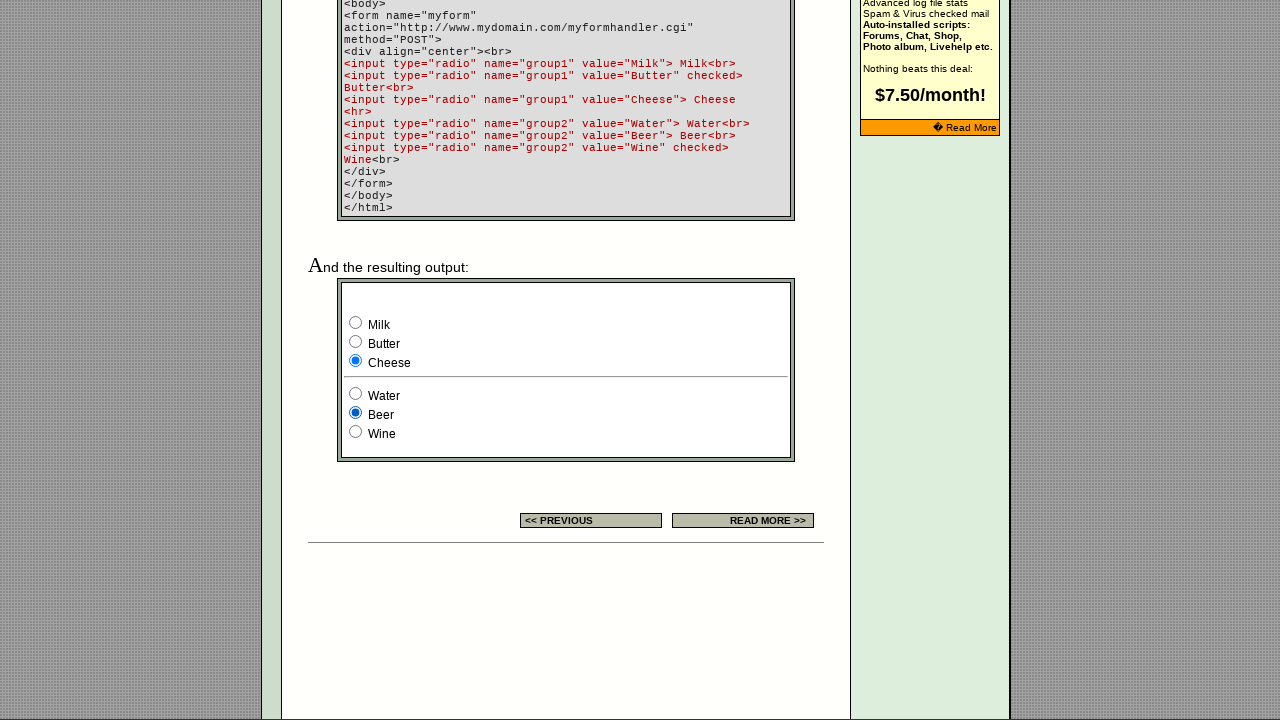

Retrieved radio button value: Wine
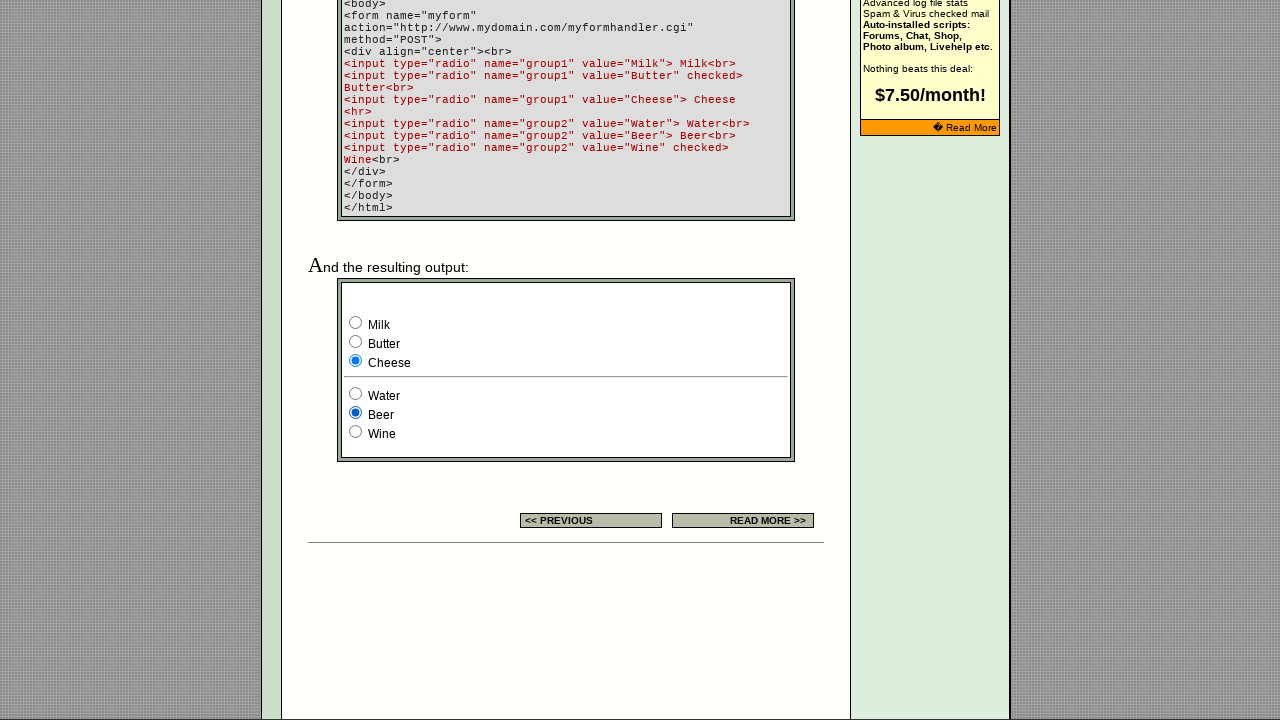

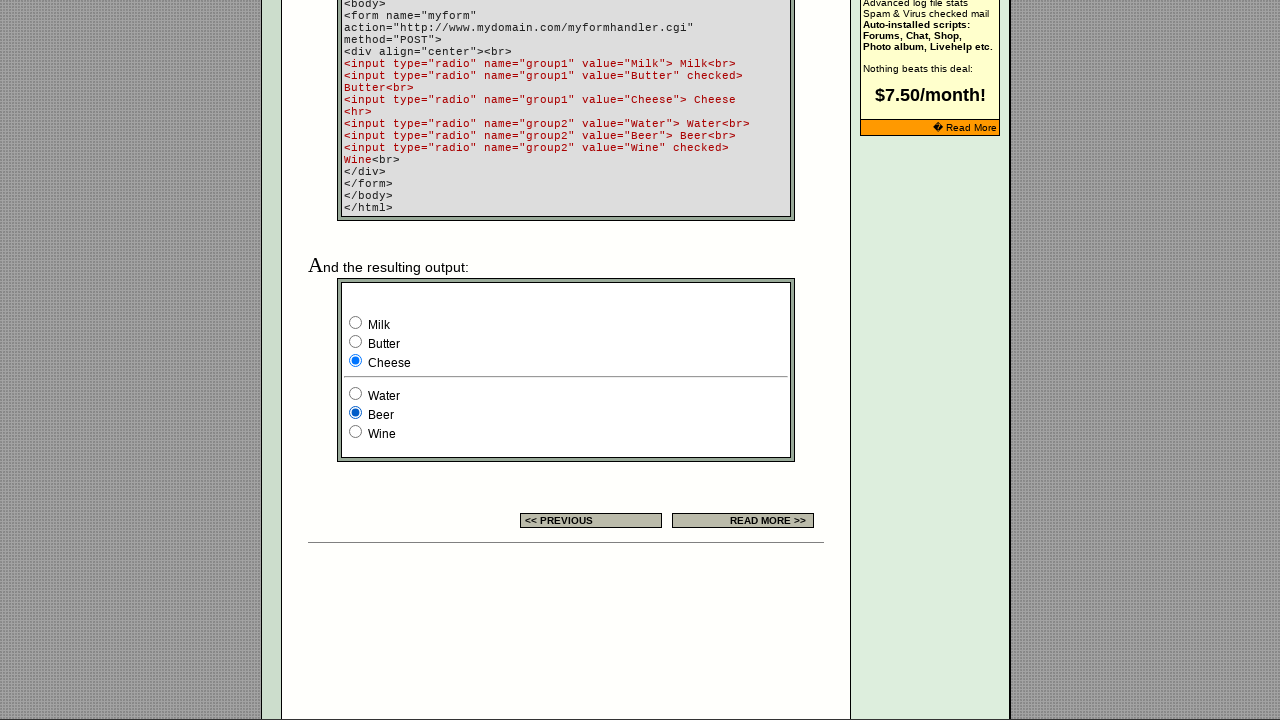